Navigates to a practice page after clearing browser cookies. This is a minimal test that verifies the page loads successfully.

Starting URL: http://qaclickacademy.com/practice.php

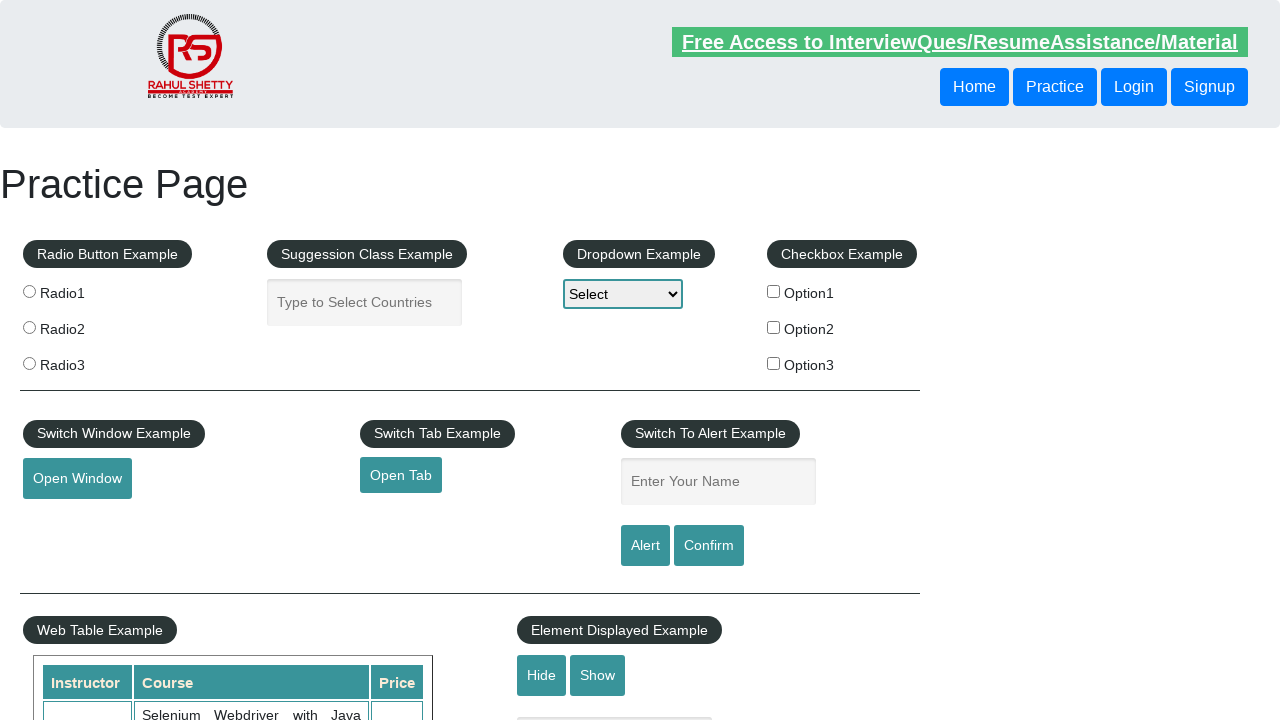

Cleared all browser cookies
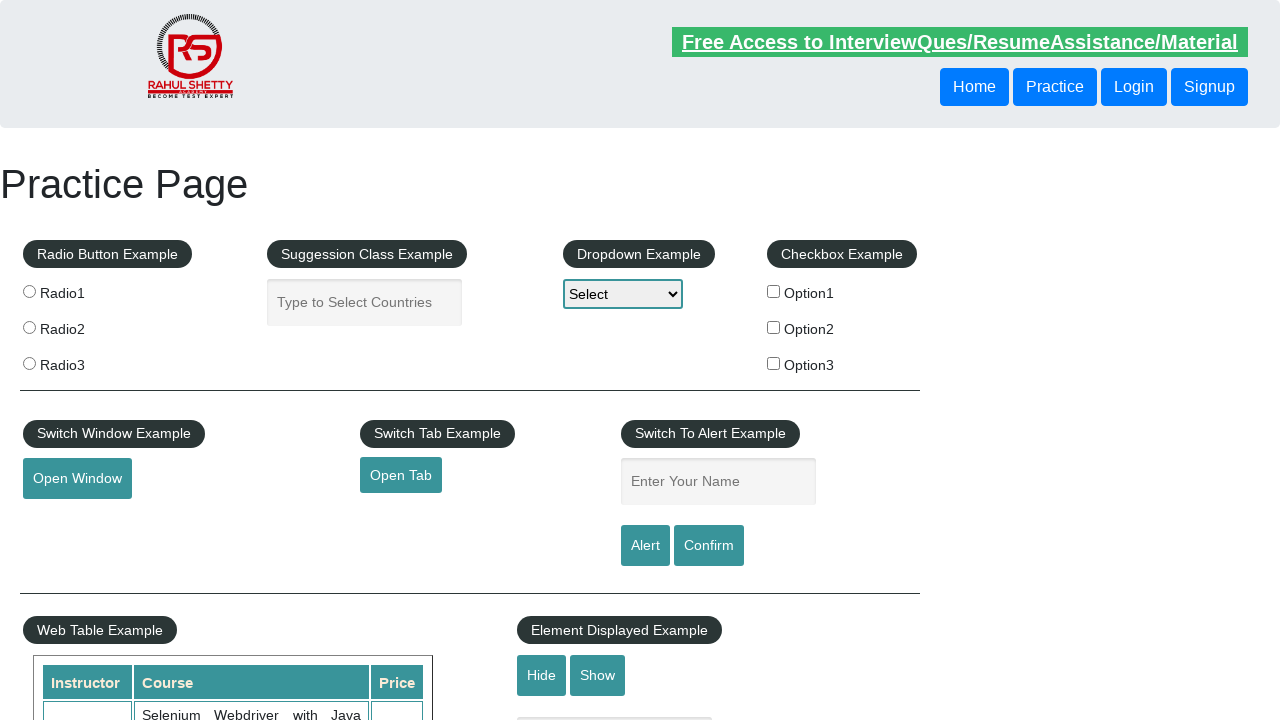

Practice page loaded successfully (DOM content ready)
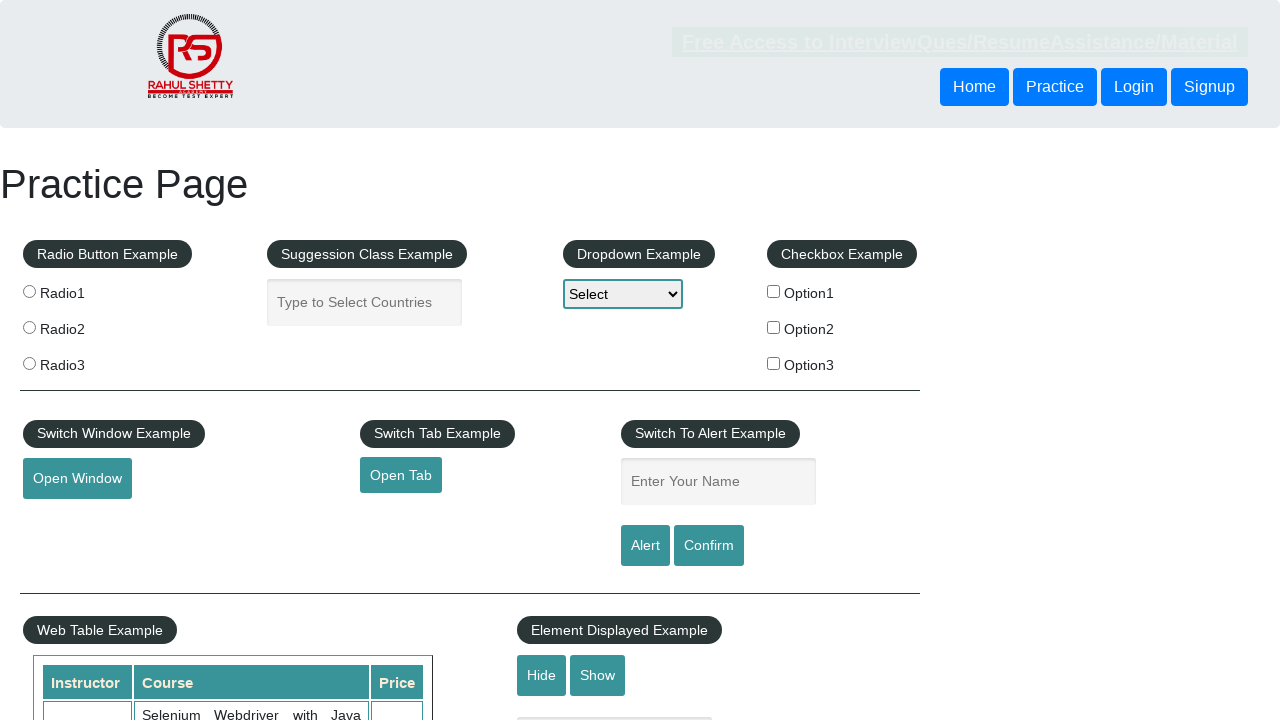

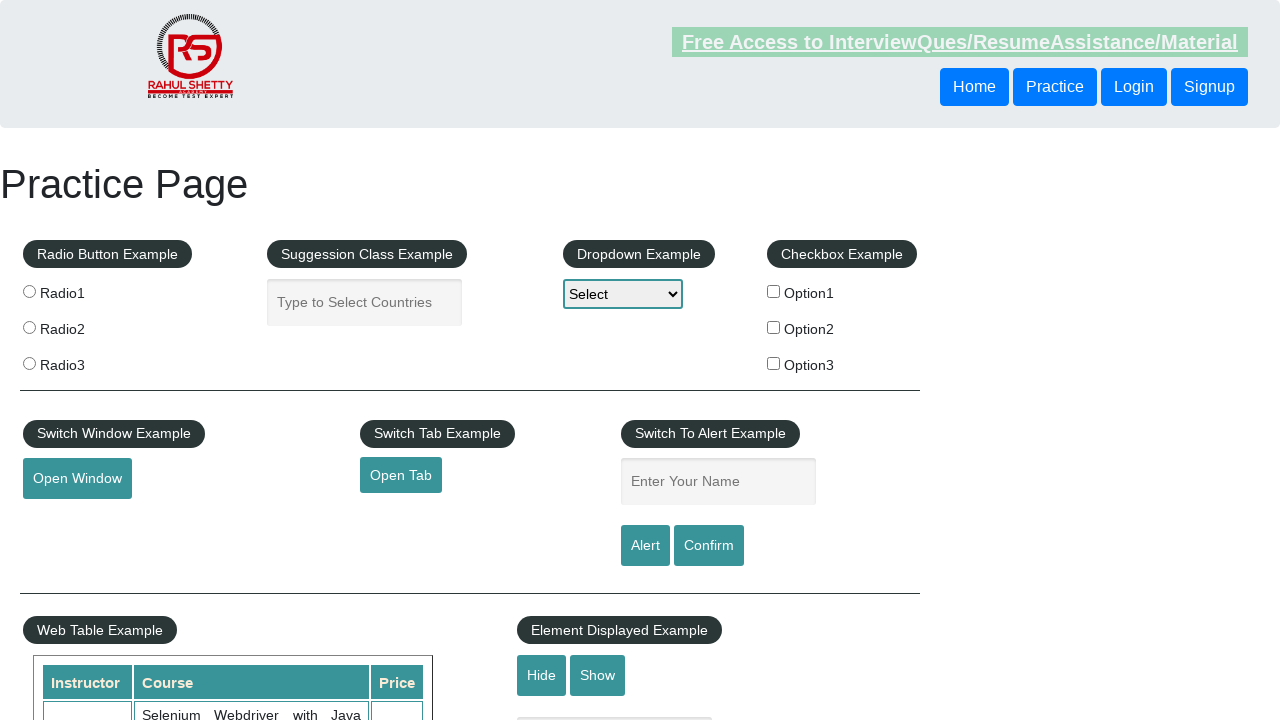